Tests Python.org search functionality by searching for "pycon" and verifying results are found

Starting URL: http://www.python.org

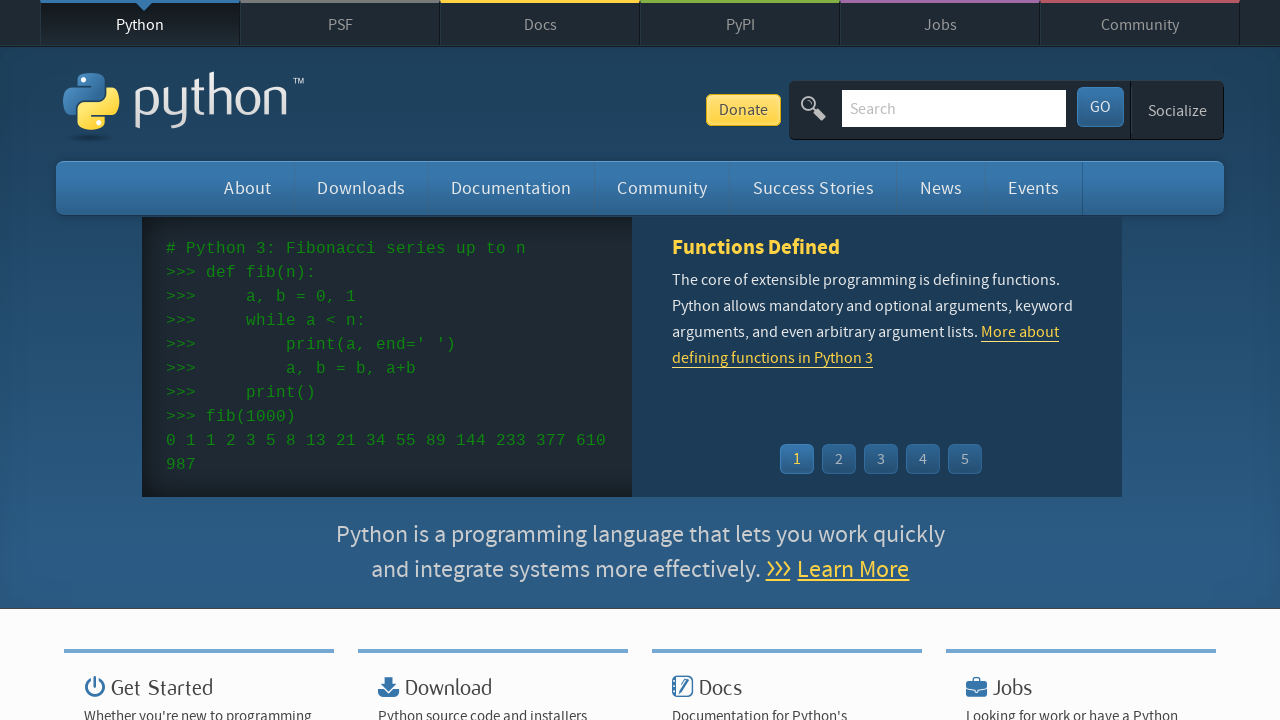

Verified page title contains 'Python'
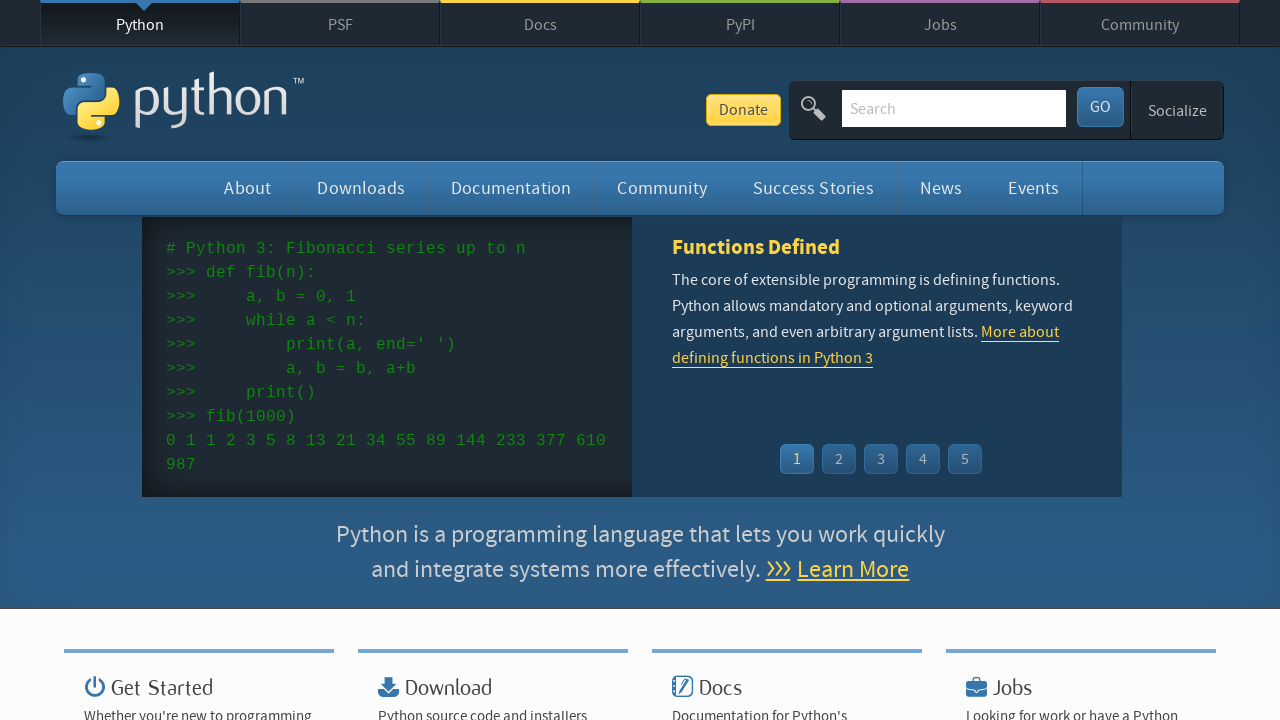

Filled search box with 'pycon' on input[name='q']
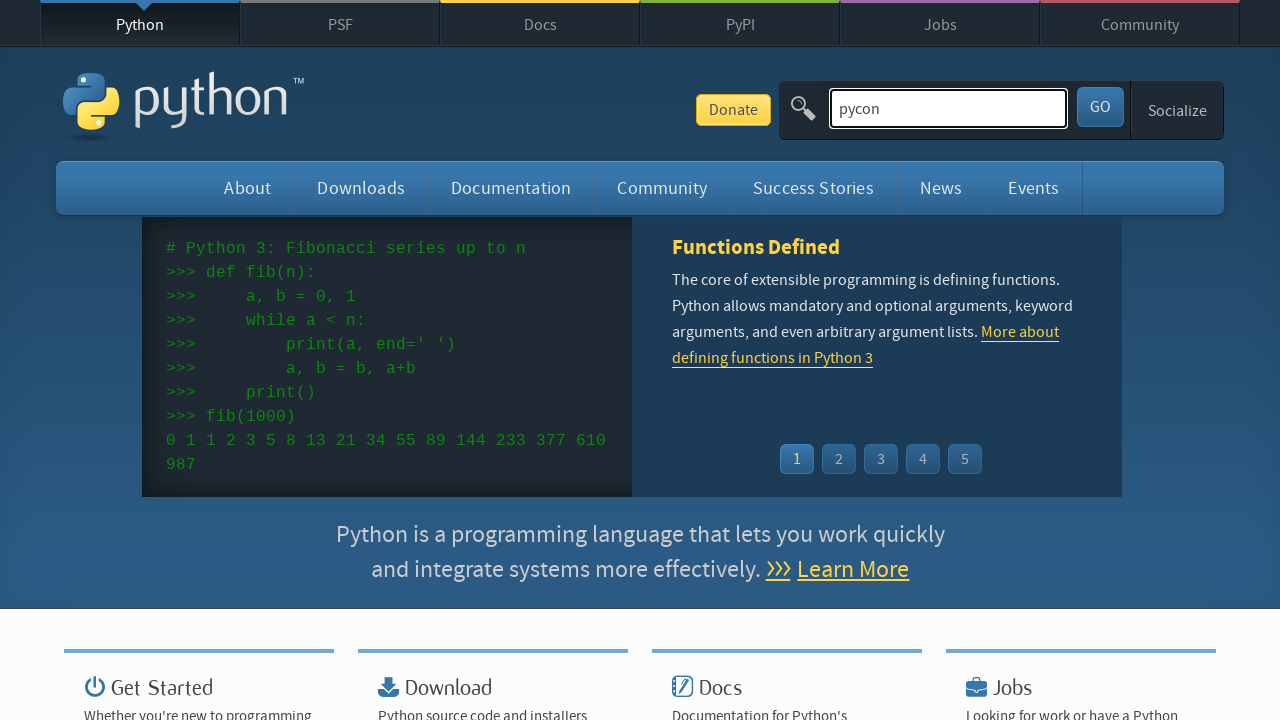

Pressed Enter to submit search for 'pycon' on input[name='q']
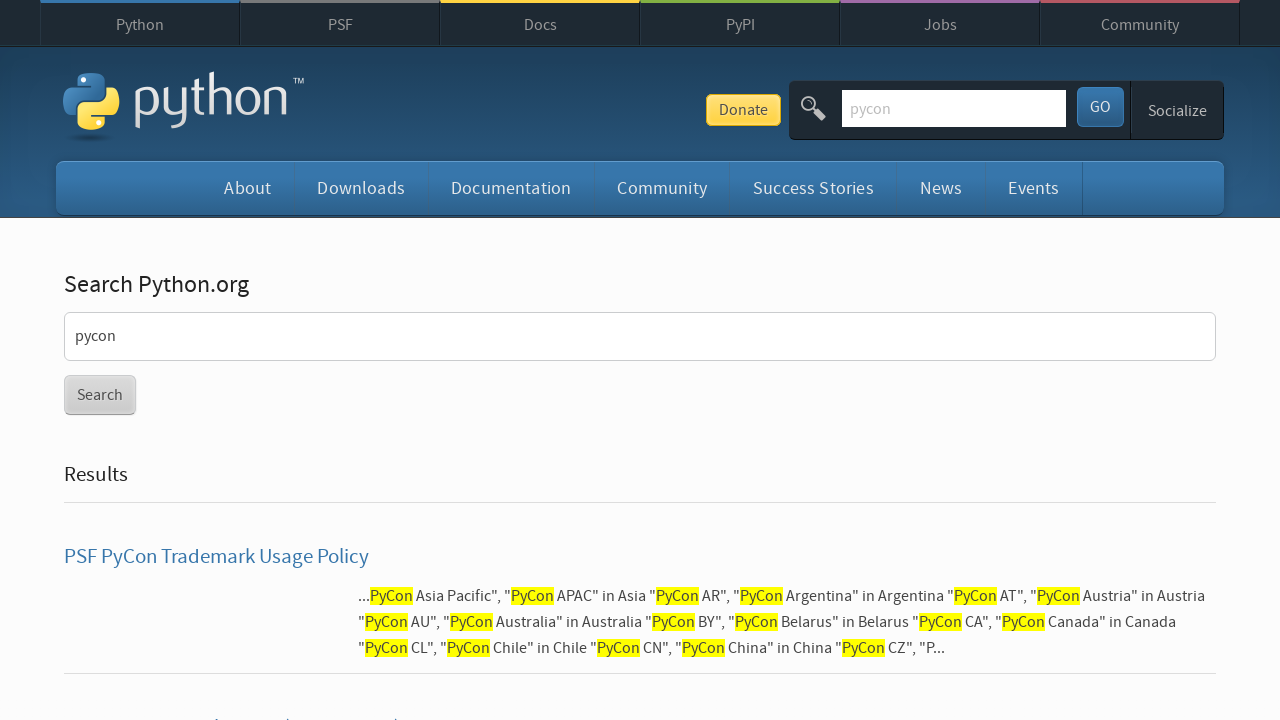

Waited for page to load
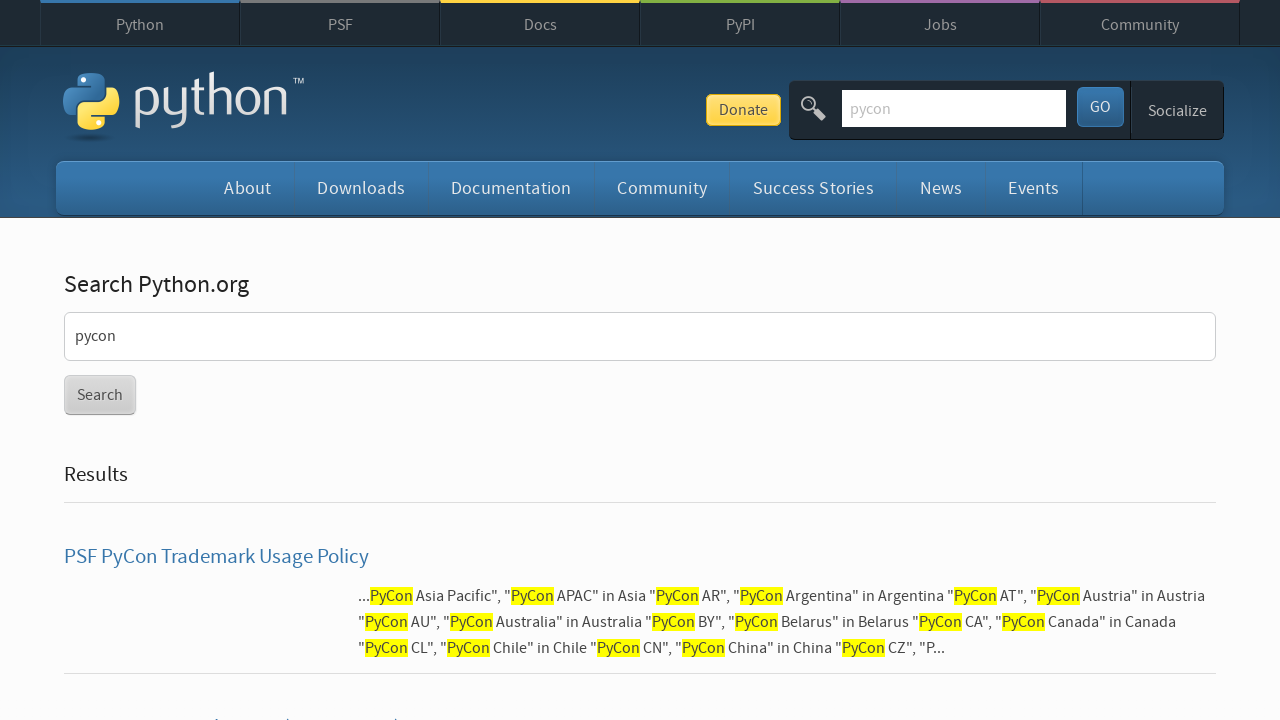

Verified search results were found for 'pycon'
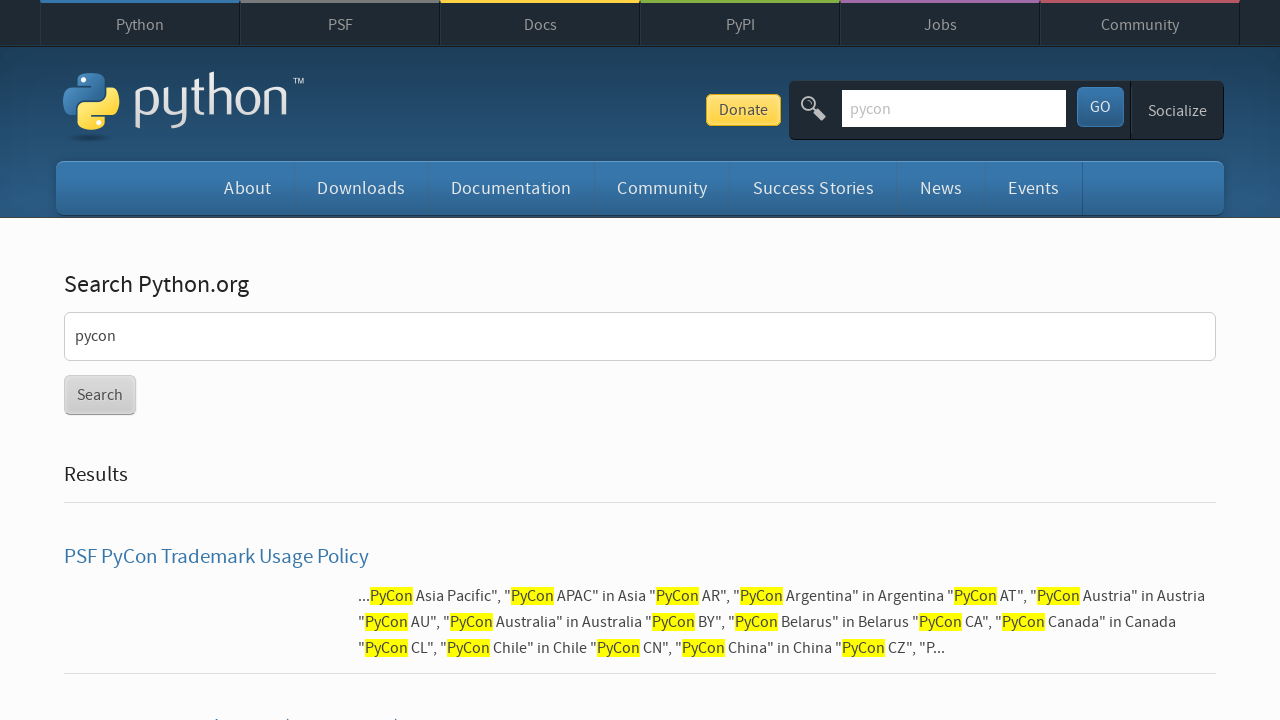

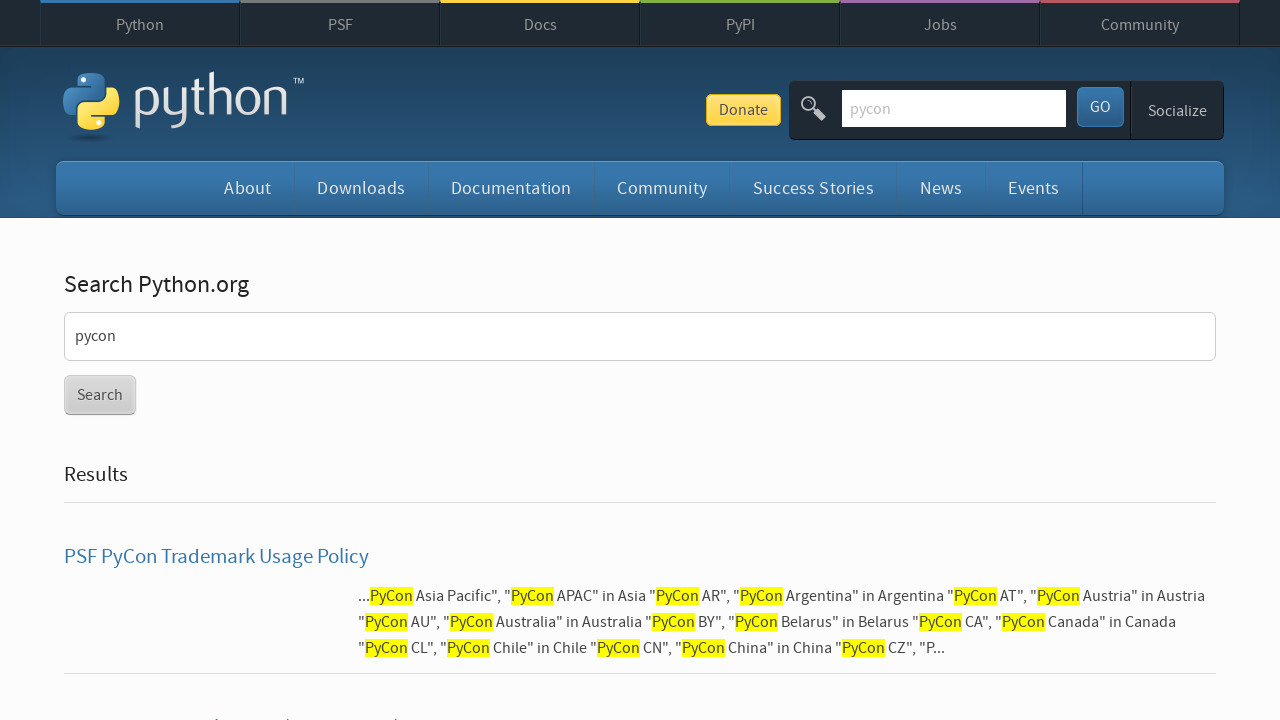